Tests the search functionality on Python.org by entering a query and submitting the search form

Starting URL: https://www.python.org/

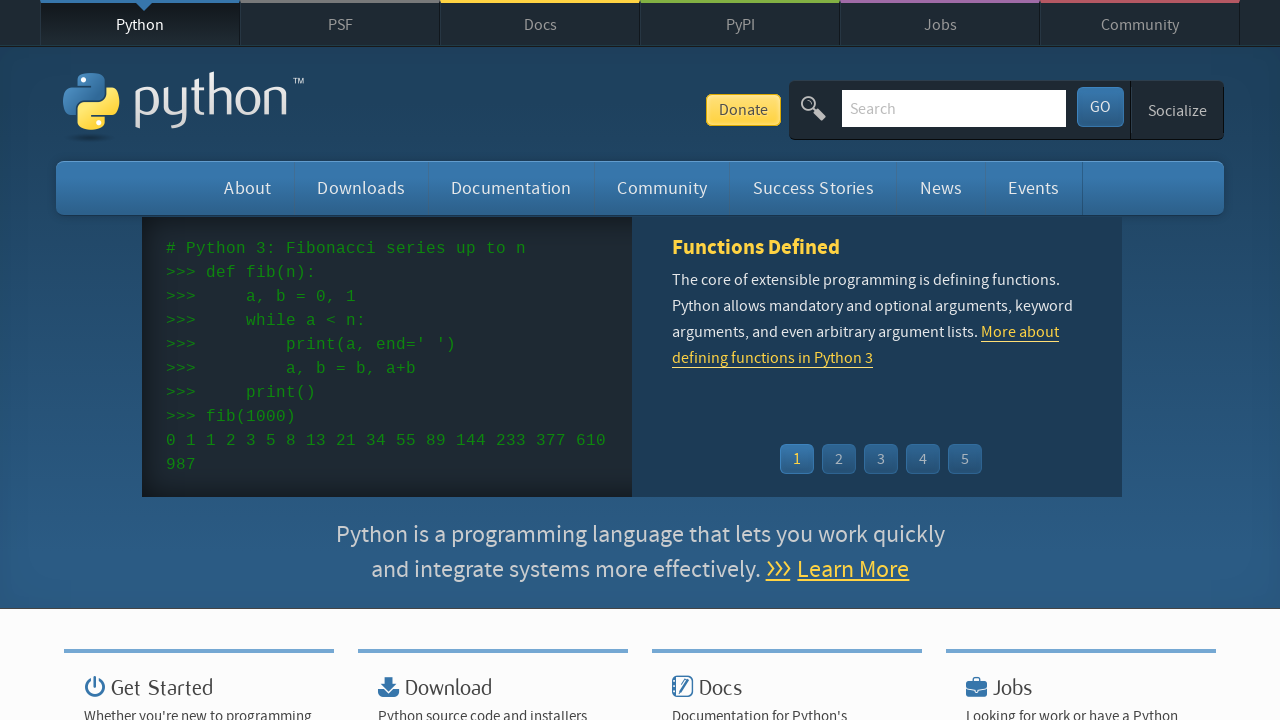

Waited for search input field to be visible on Python.org homepage
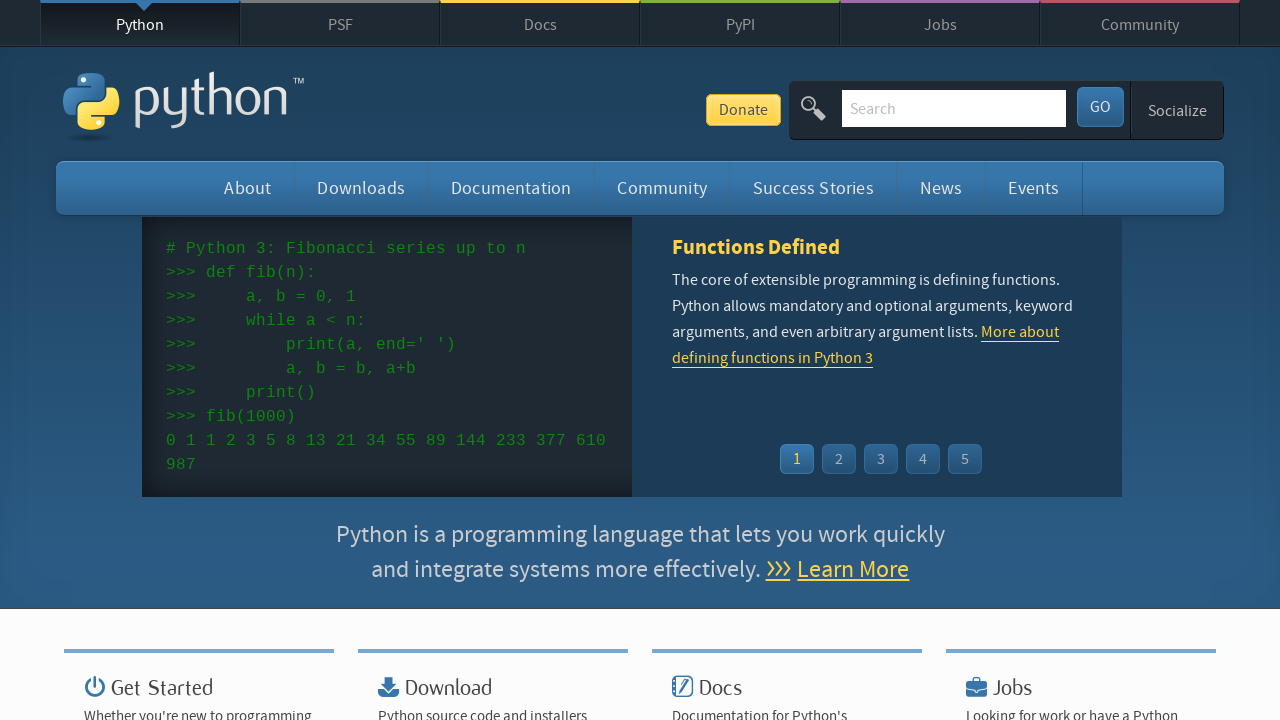

Filled search input field with 'Hello World!' on input#id-search-field
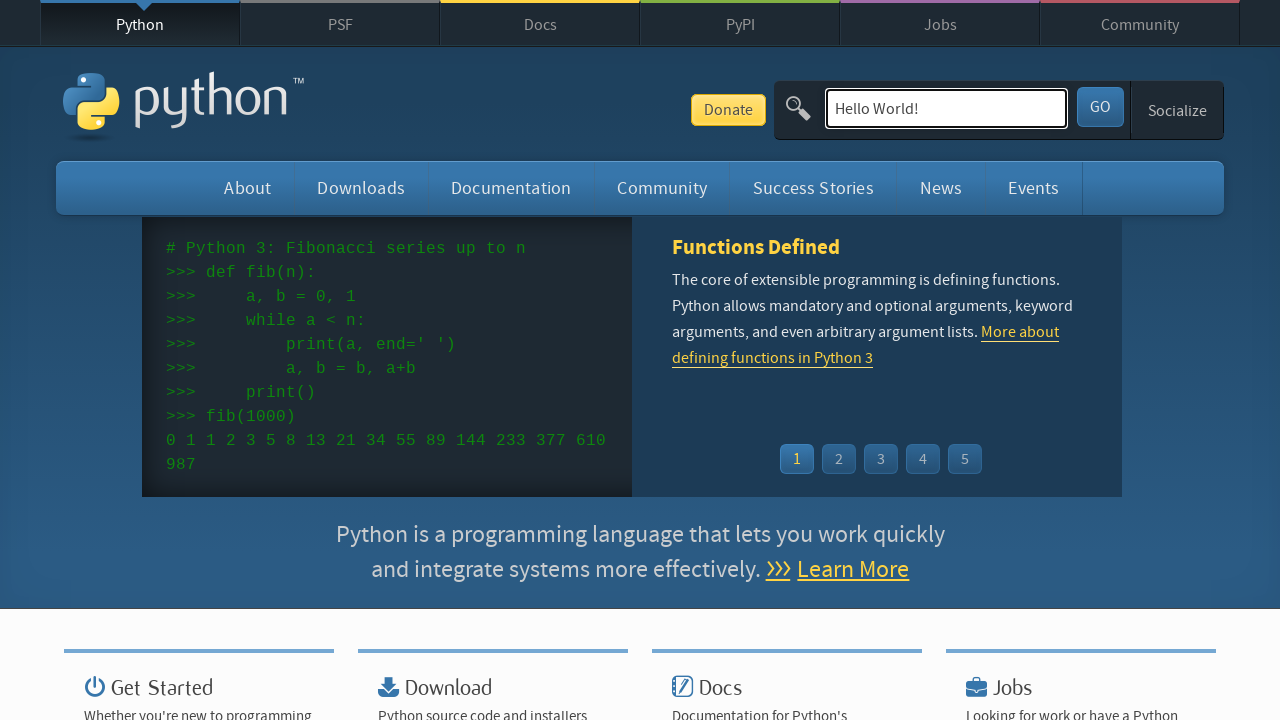

Clicked search submit button at (1100, 107) on button#submit
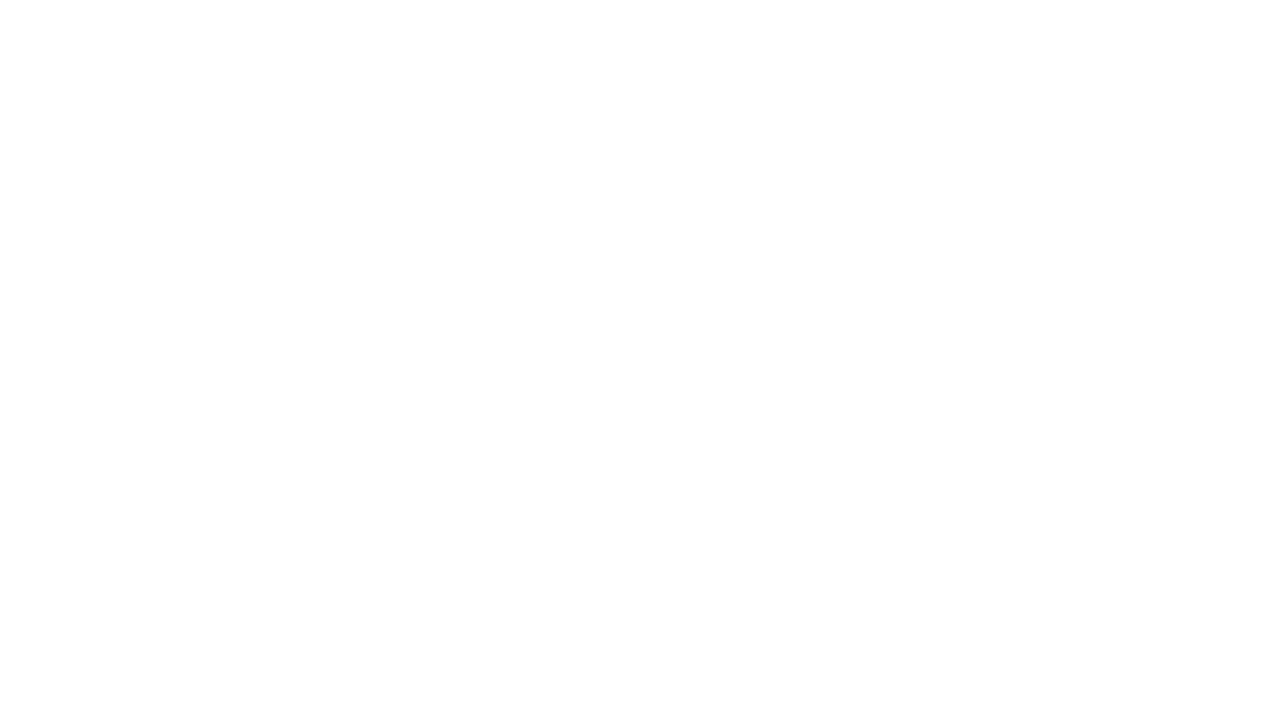

Search results page loaded successfully
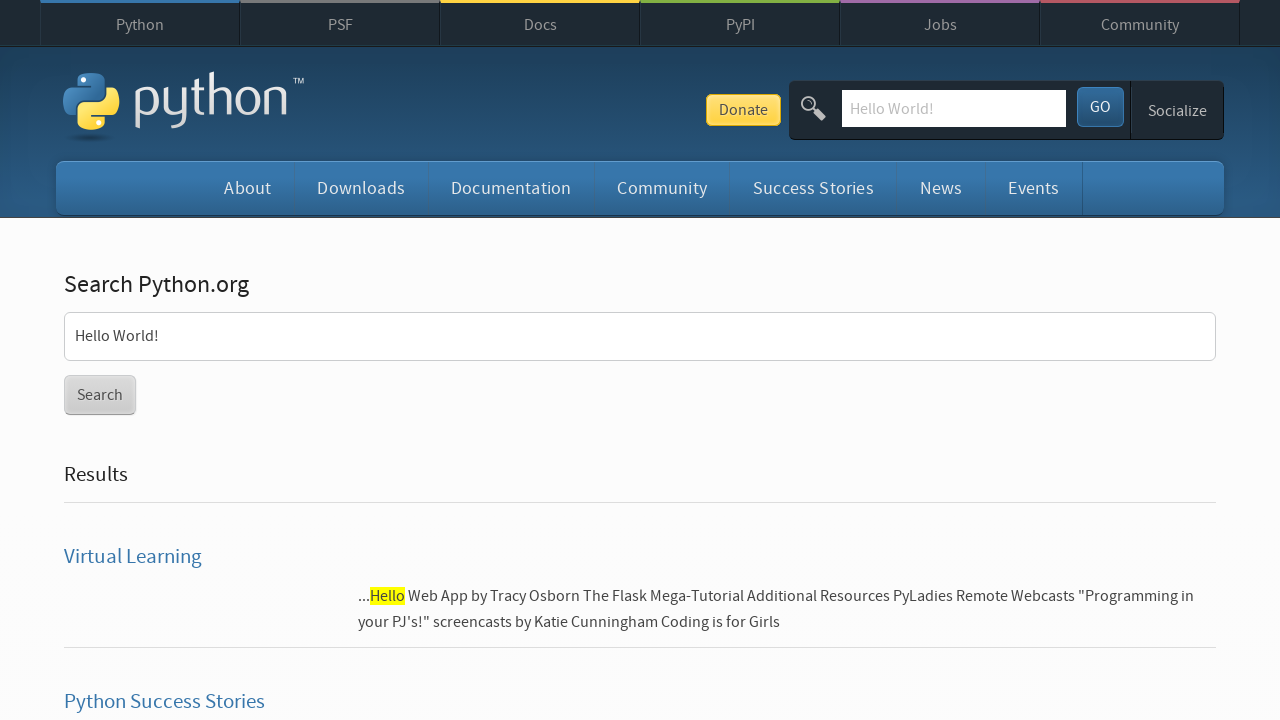

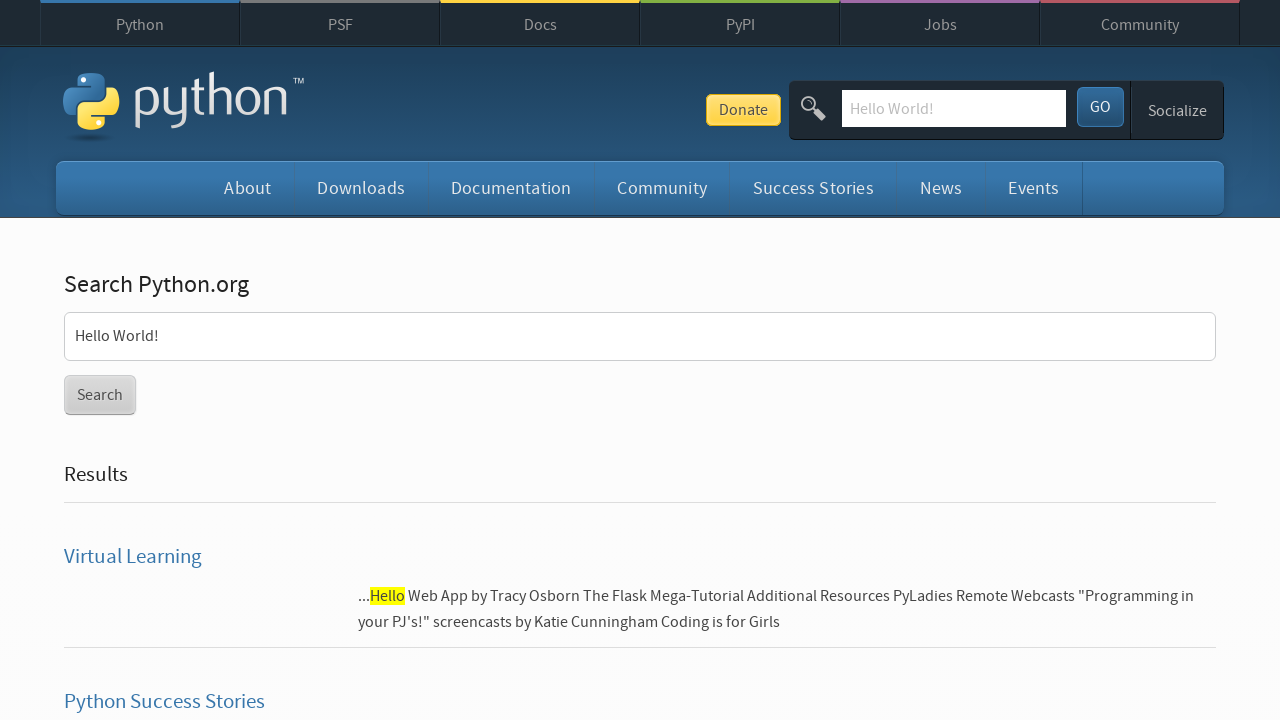